Tests opening the 'Origin' tab and verifies it becomes active with visible content panel

Starting URL: https://demoqa.com/tabs

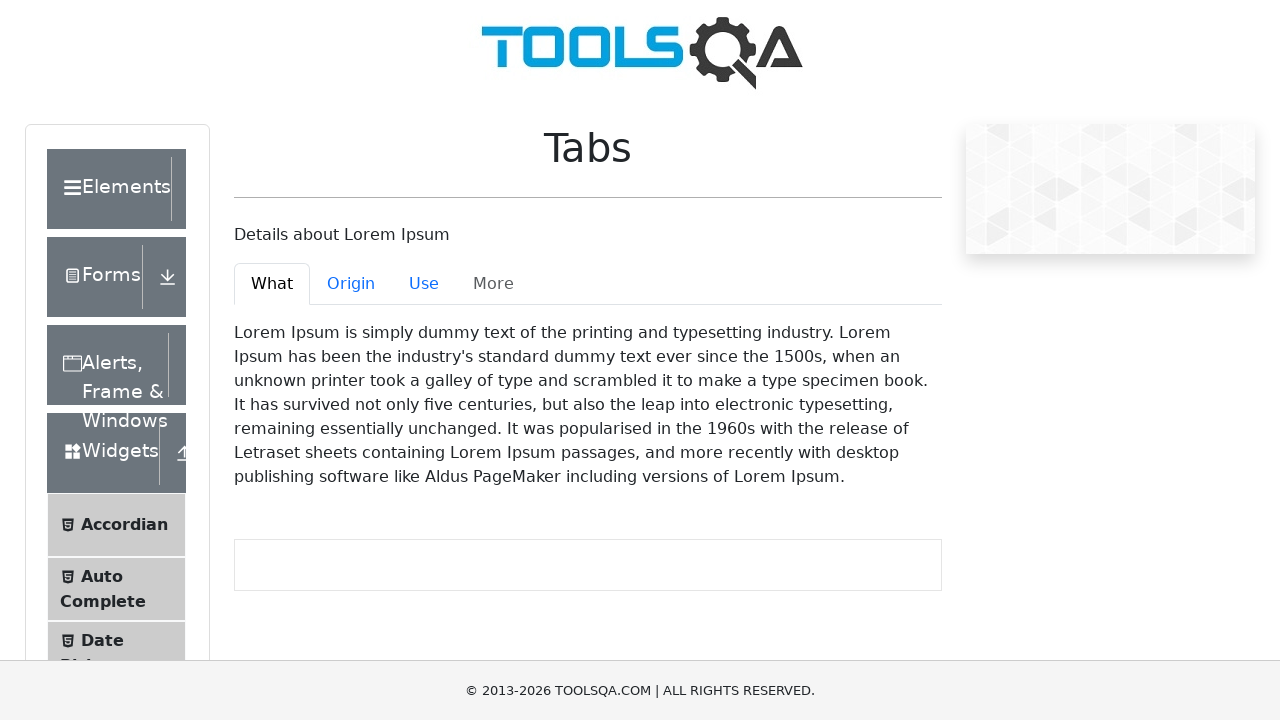

Clicked on the 'Origin' tab at (351, 284) on #demo-tab-origin
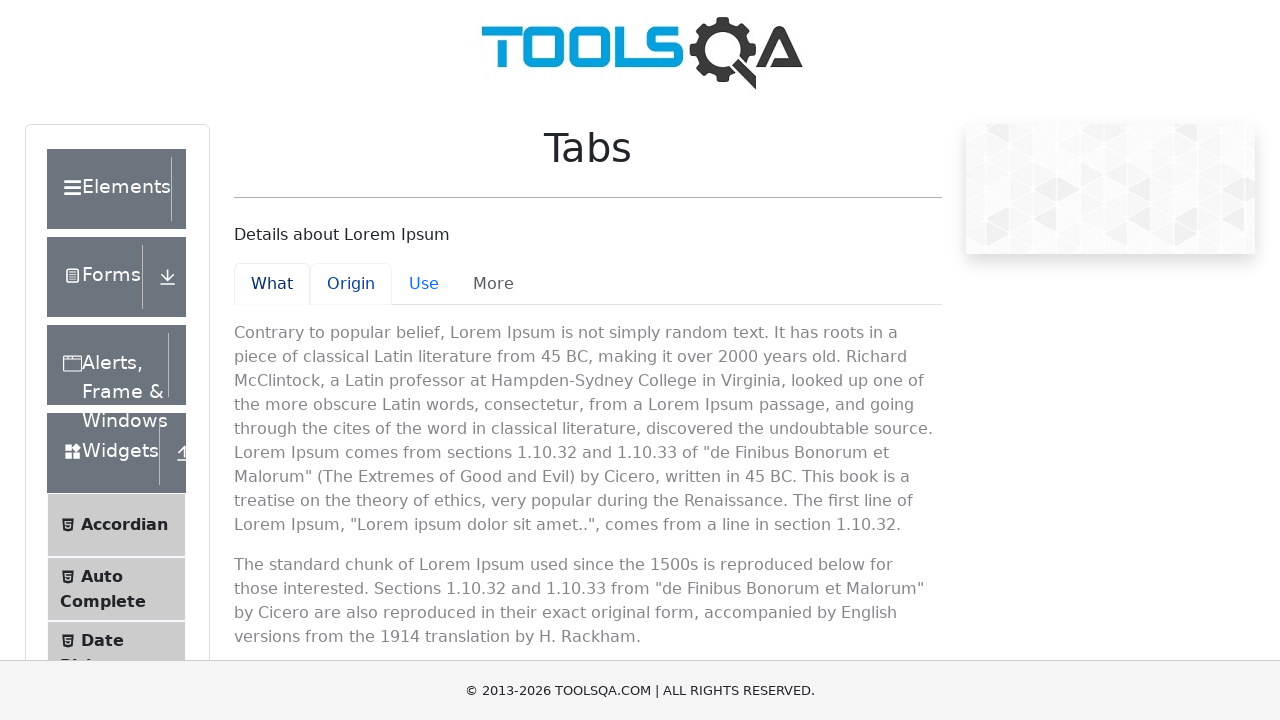

Verified that the 'Origin' tab is now active
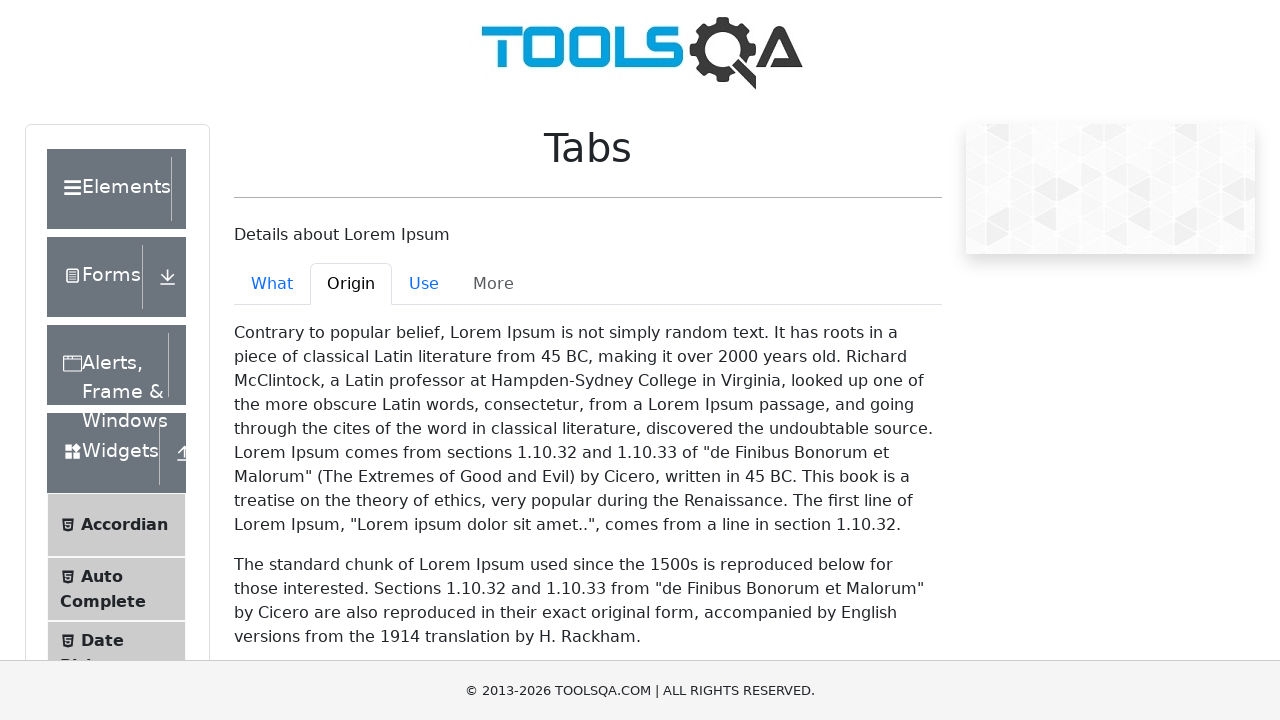

Verified that the 'Origin' content panel is visible and displayed
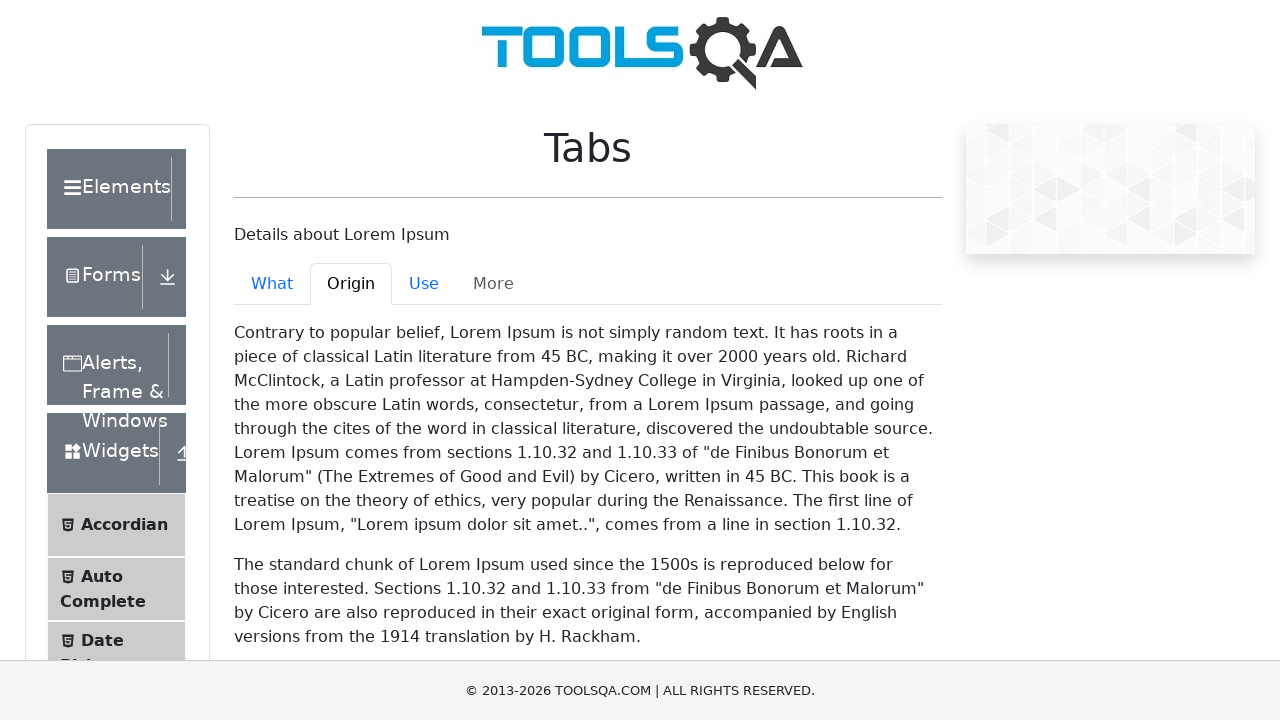

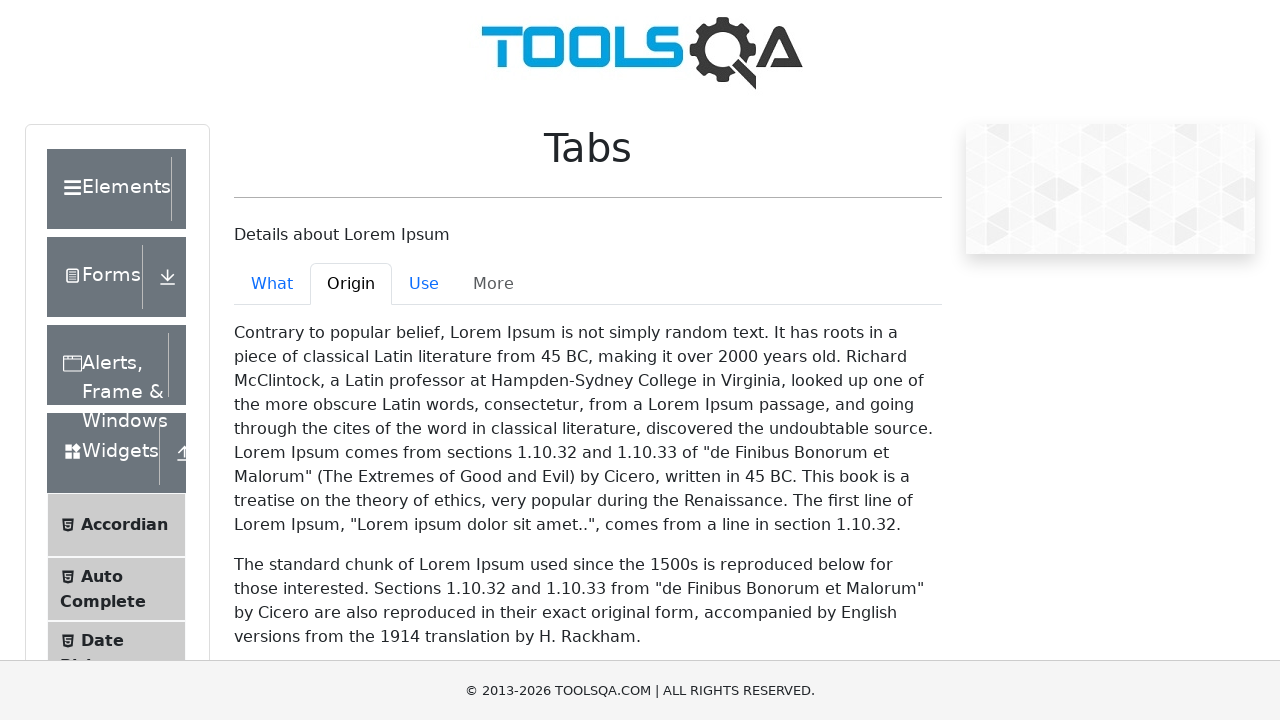